Tests navigation to the Send Mail & Packages section on USPS website

Starting URL: https://www.usps.com/

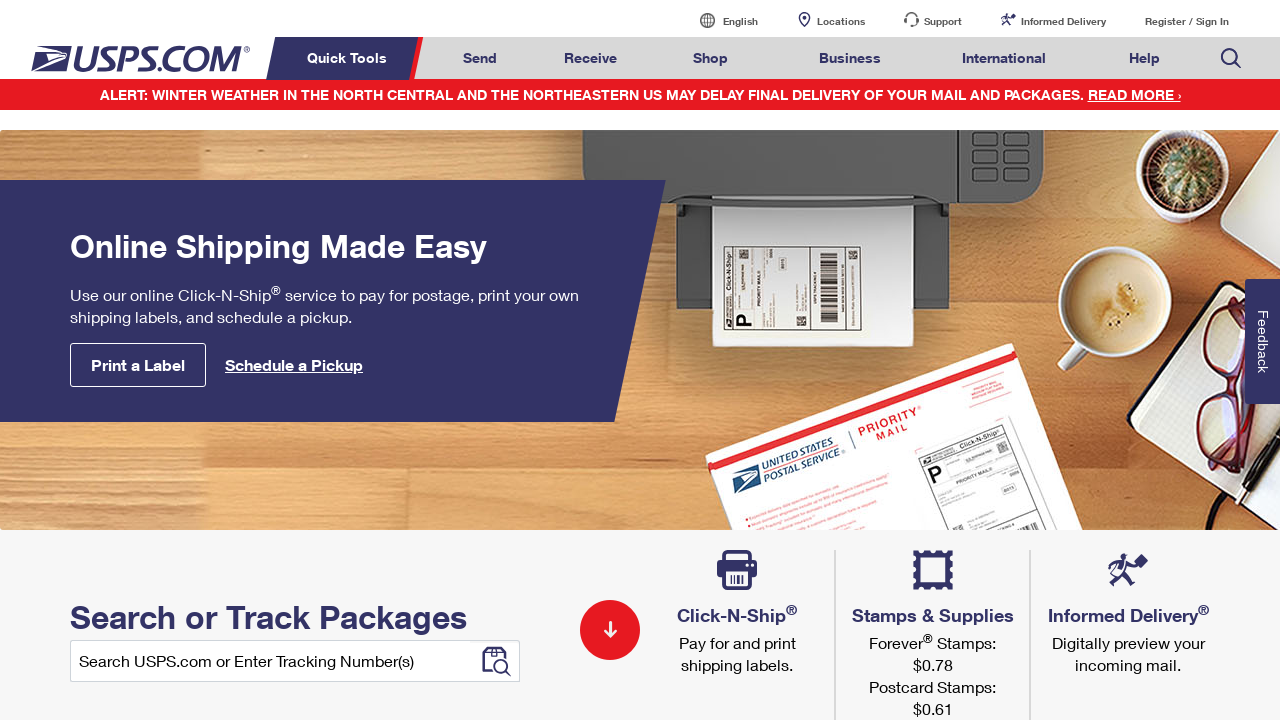

Clicked on the Send Mail & Packages link at (480, 58) on a#mail-ship-width
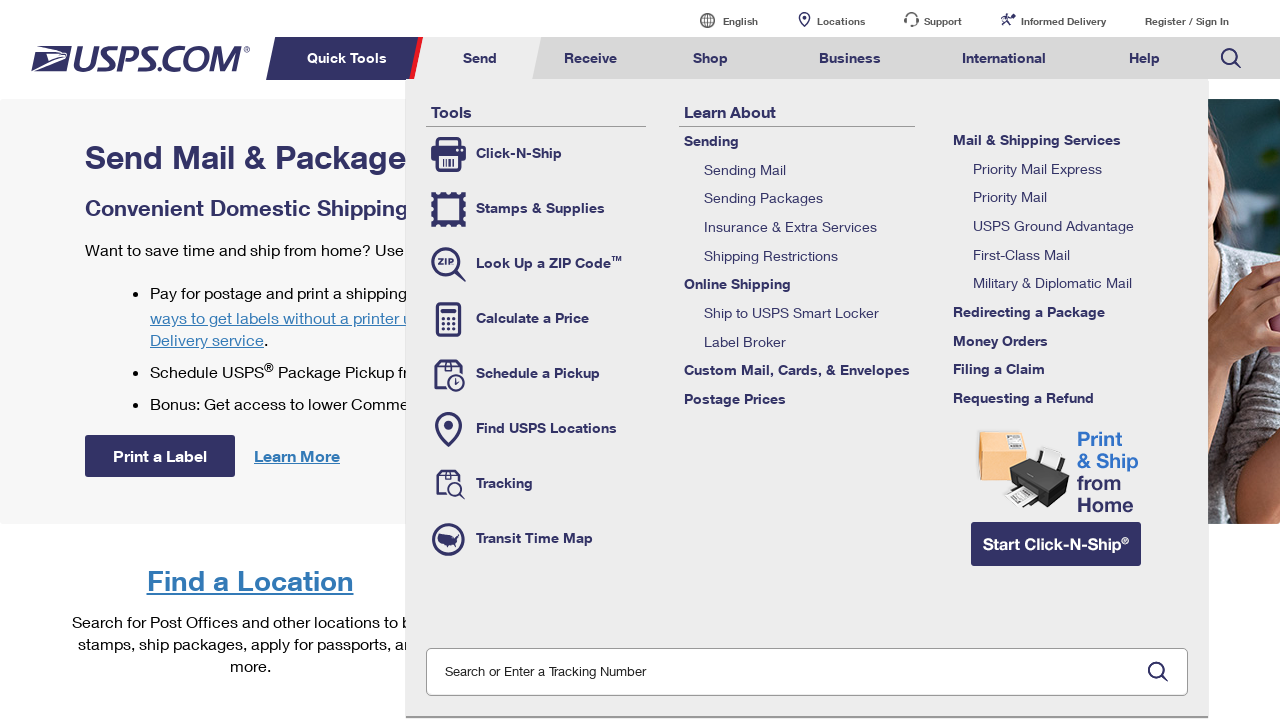

Verified navigation to Send Mail & Packages page - title matches expected value
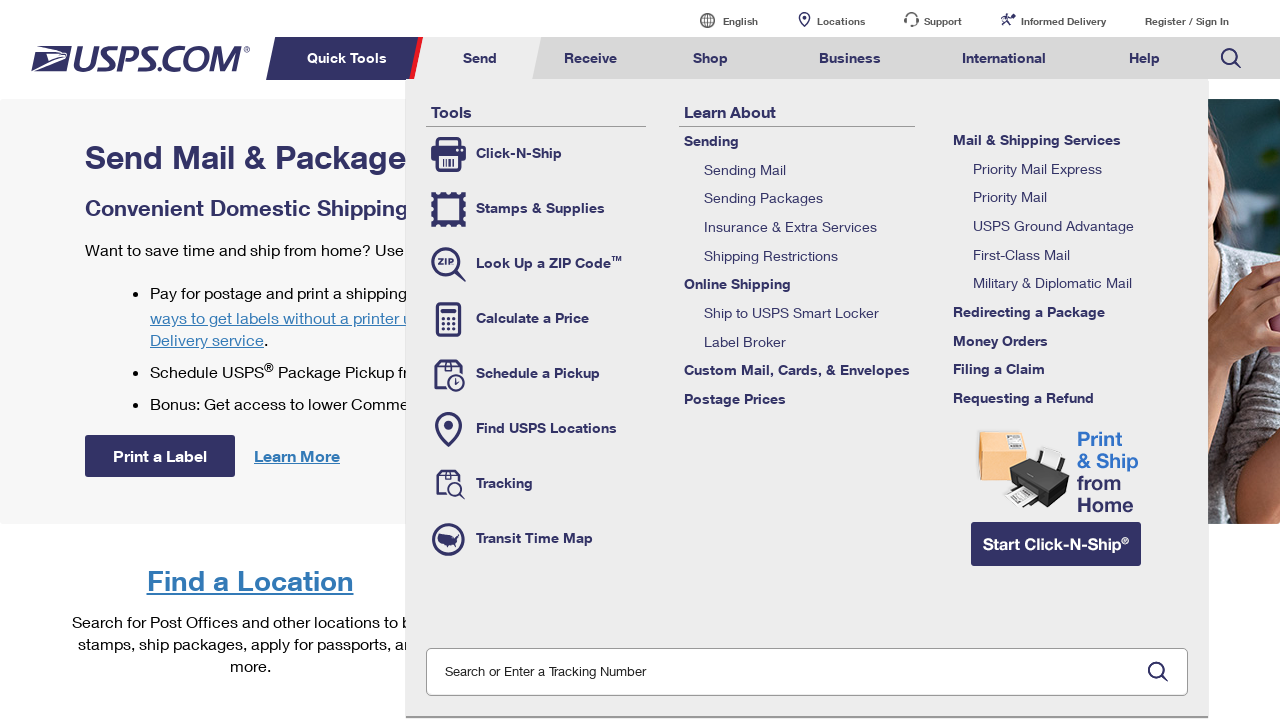

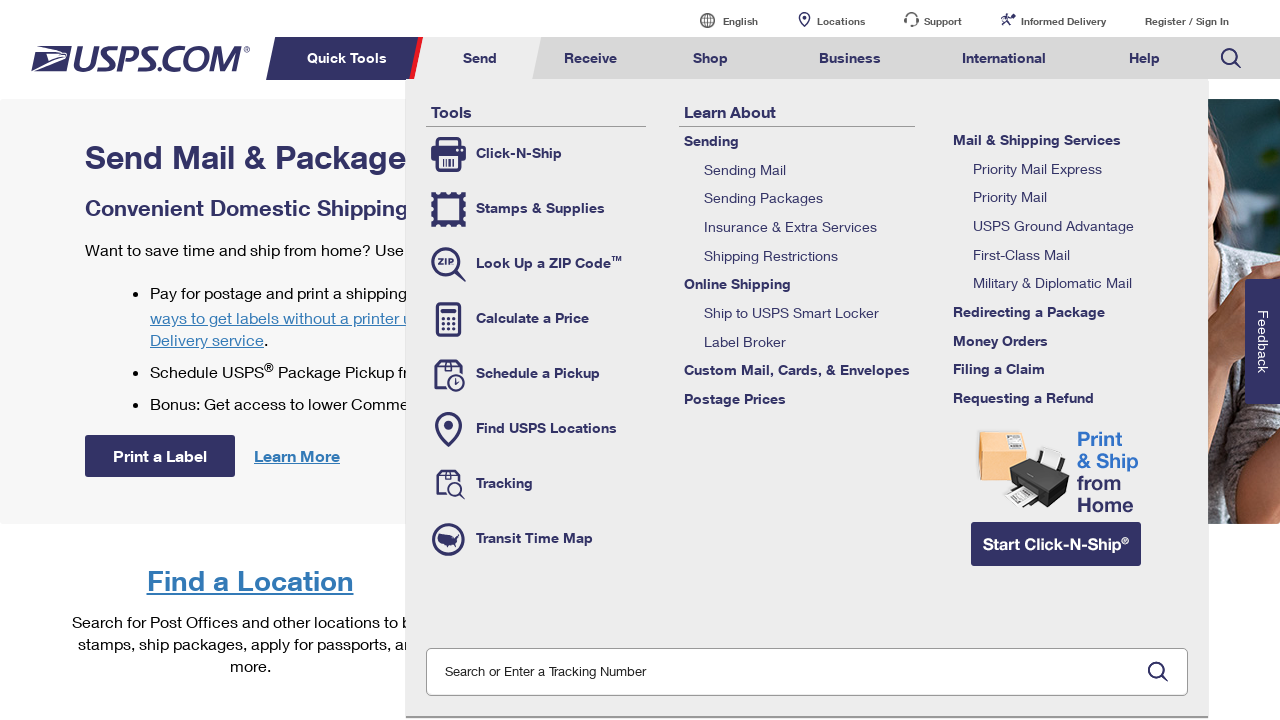